Fills only first name field and submits the form

Starting URL: http://formy-project.herokuapp.com/form

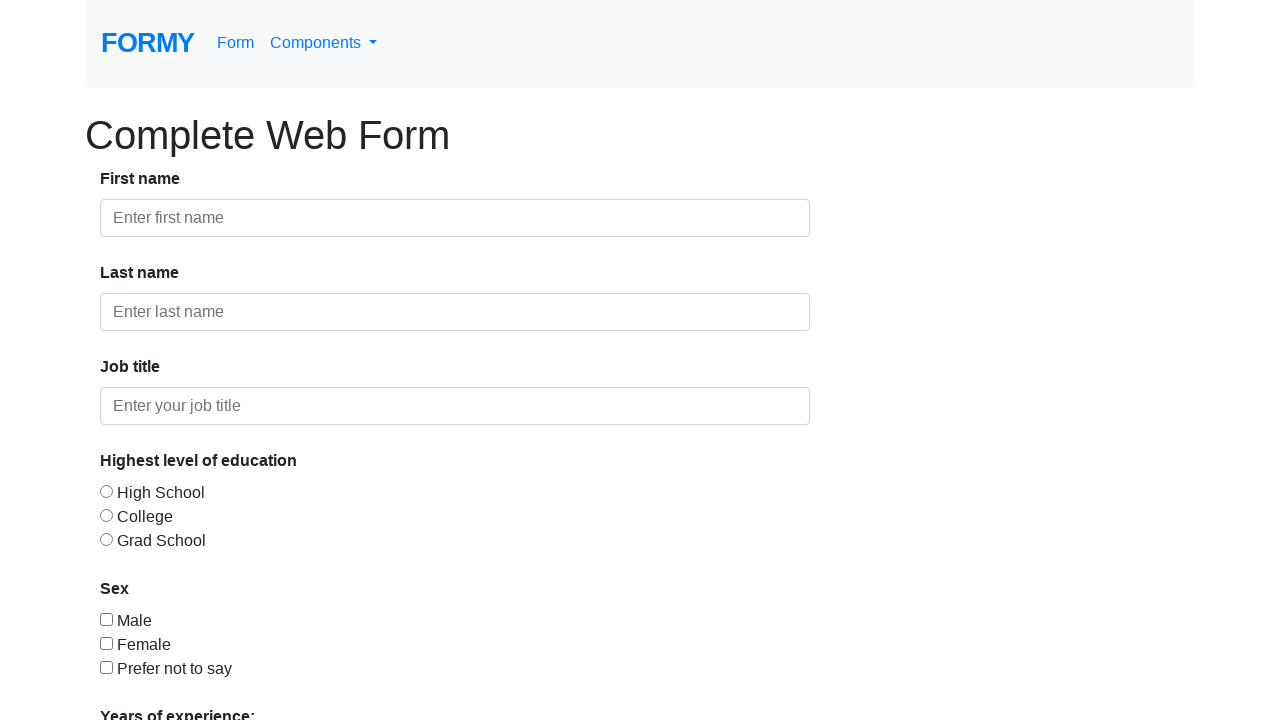

Filled first name field with 'Mohamad' on #first-name
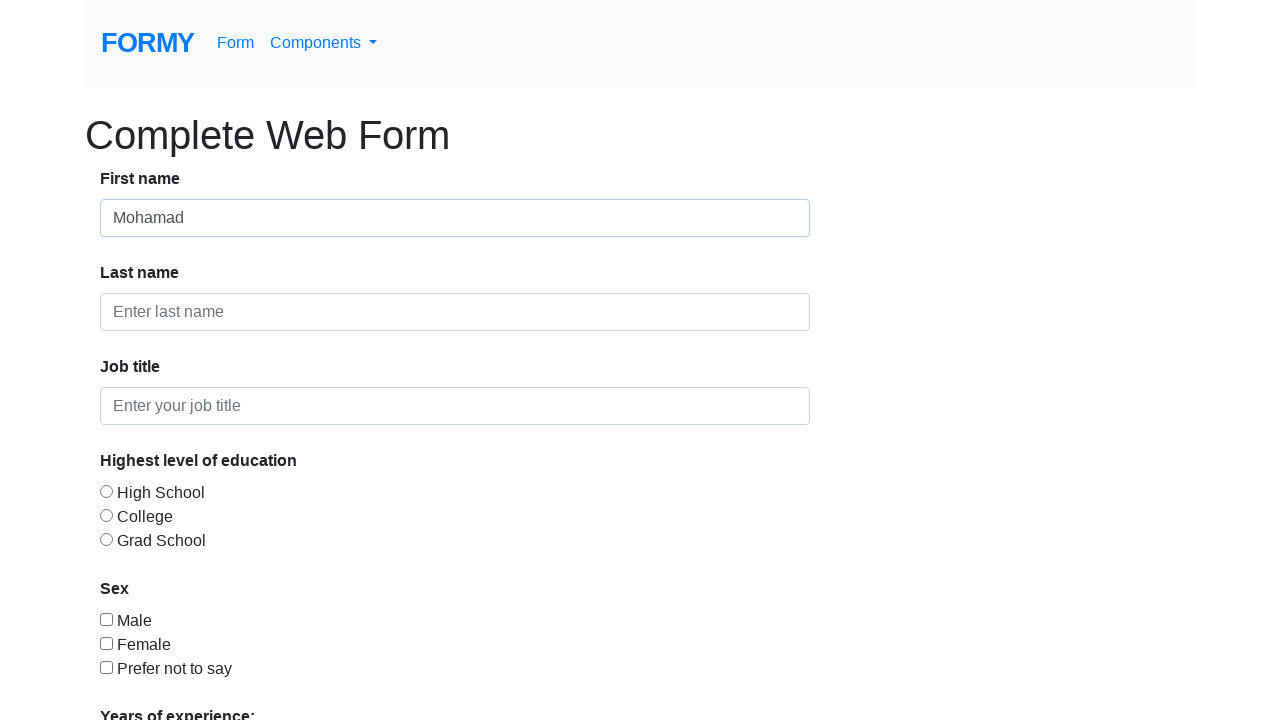

Clicked on first name field at (455, 218) on #first-name
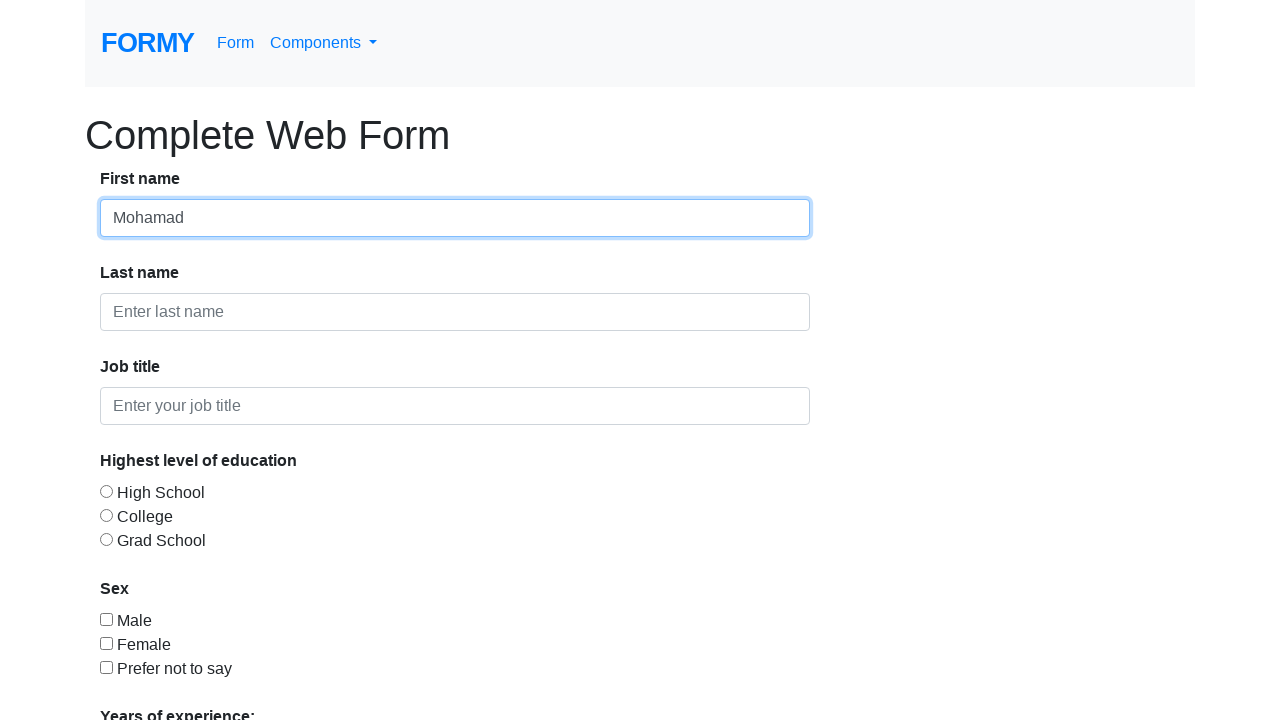

Clicked submit button to submit the form at (148, 680) on xpath=/html/body/div/form/div/div[8]/a
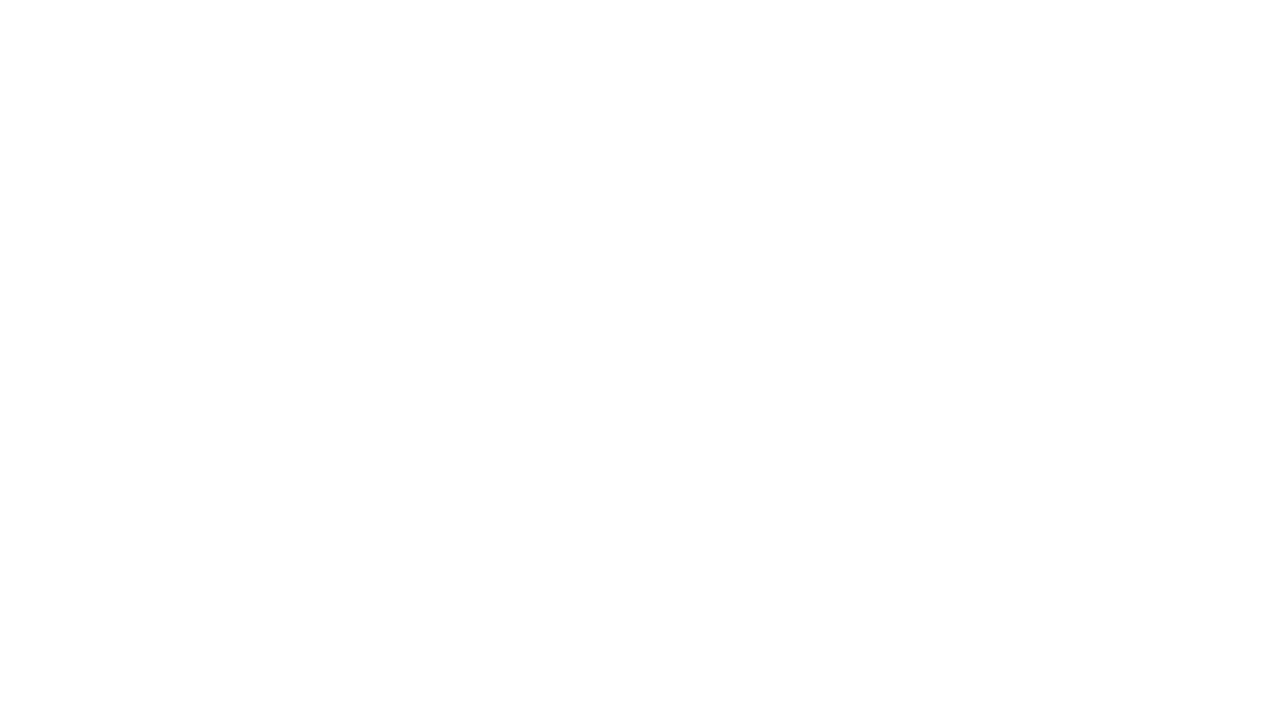

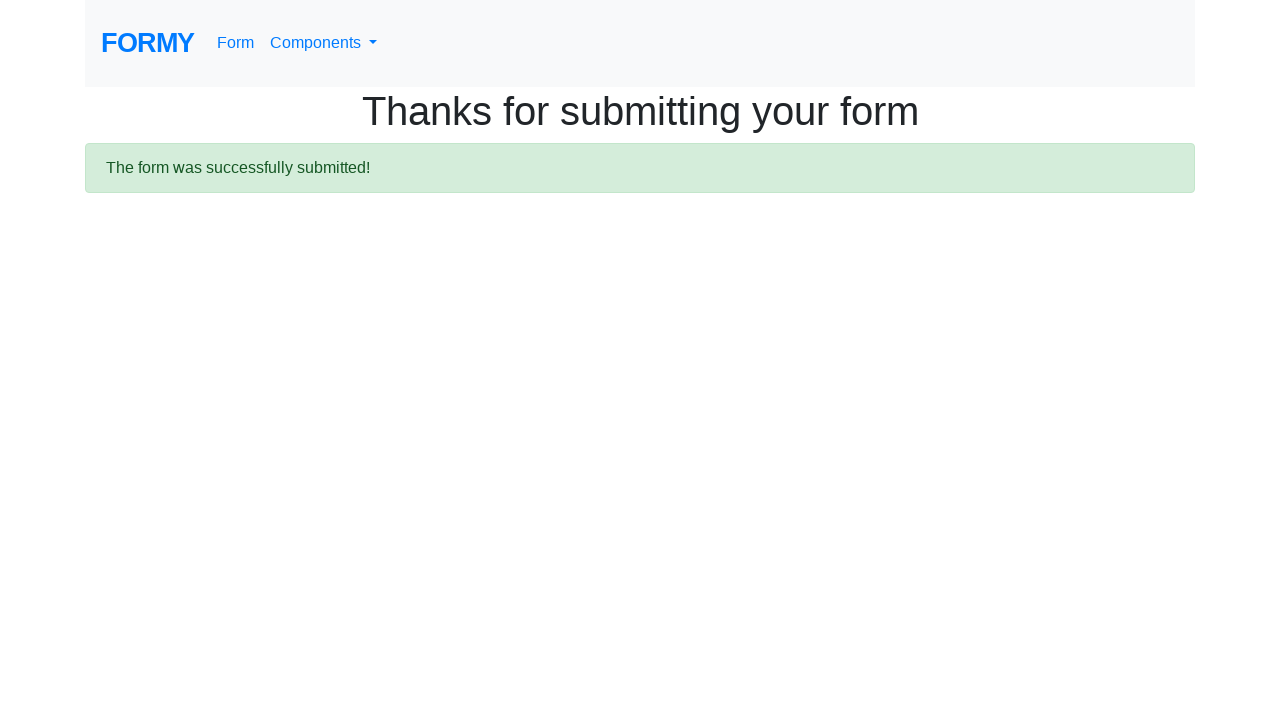